Tests dynamic controls page by clicking Remove button, verifying "It's gone!" message appears, then clicking Add button and verifying "It's back!" message appears

Starting URL: https://the-internet.herokuapp.com/dynamic_controls

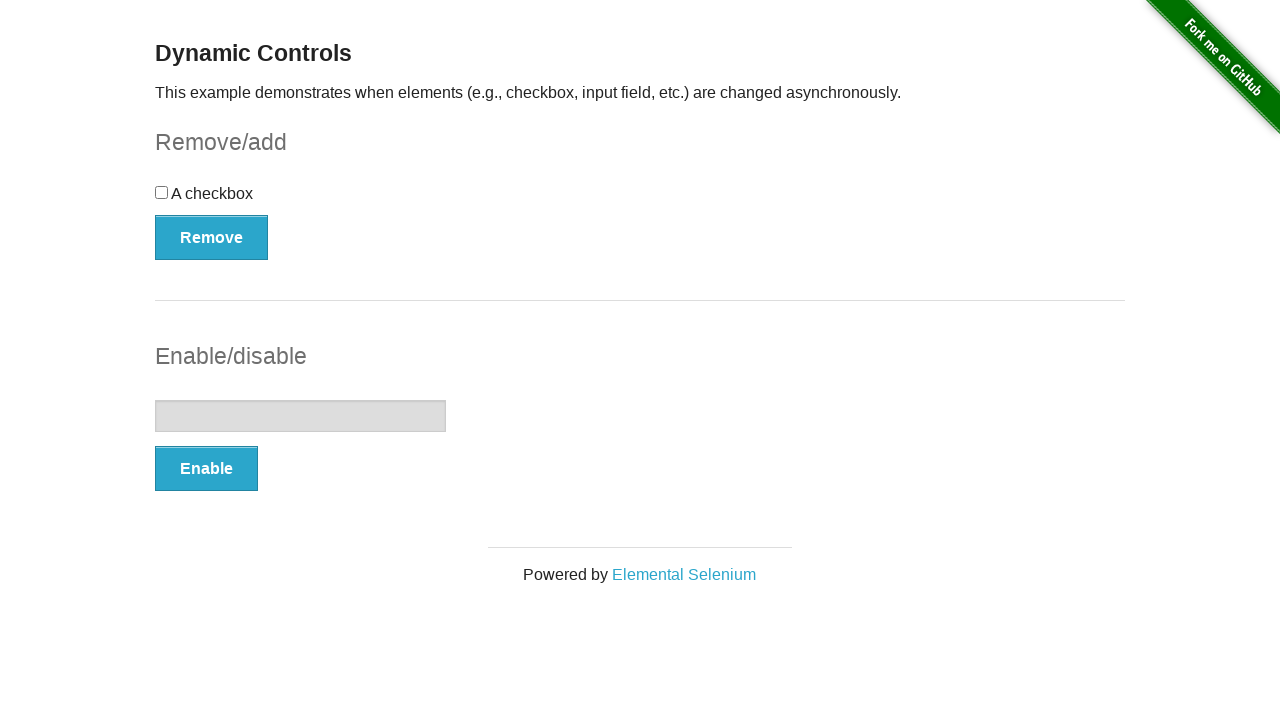

Navigated to dynamic controls page
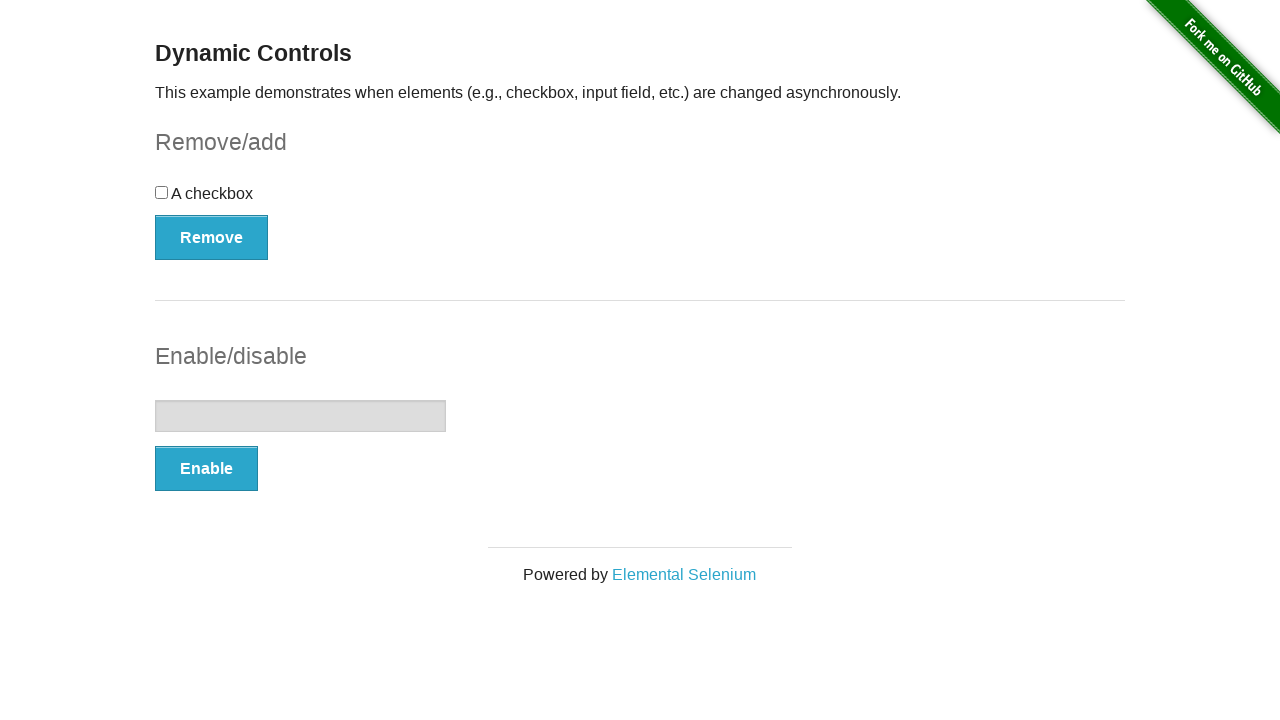

Clicked Remove button at (212, 237) on xpath=//button[text()='Remove']
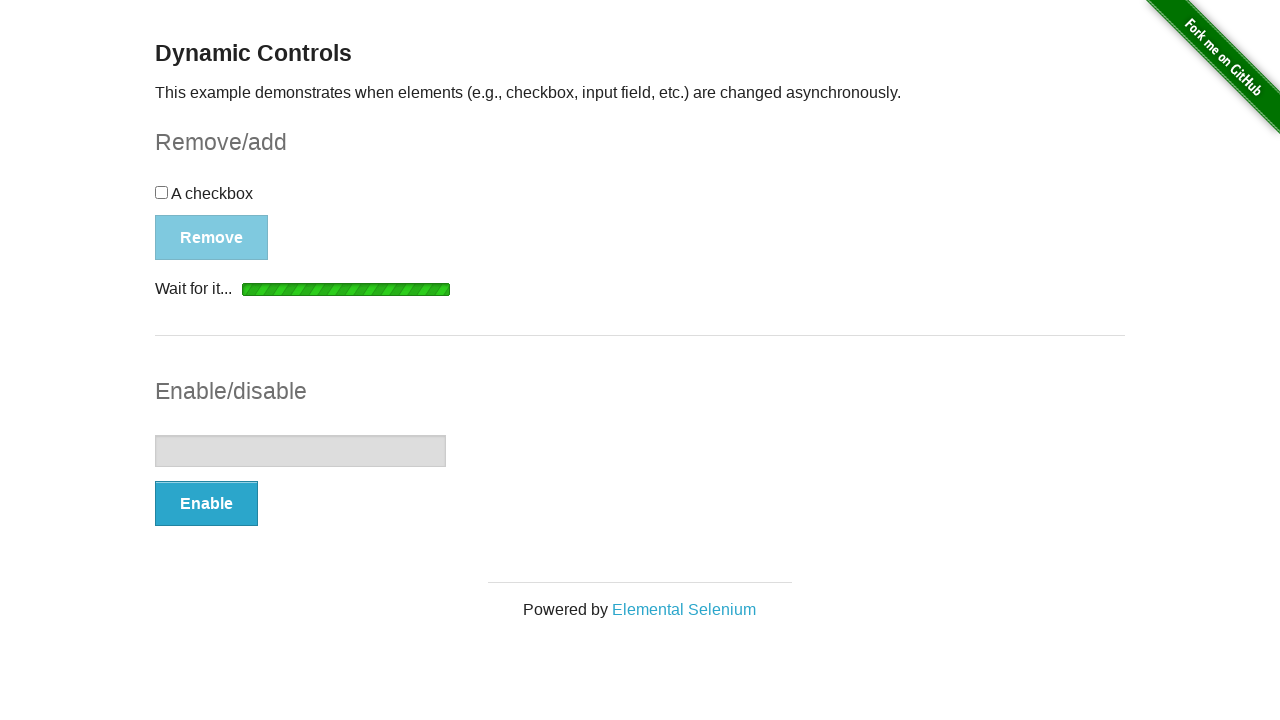

Waited for and located 'It's gone!' message
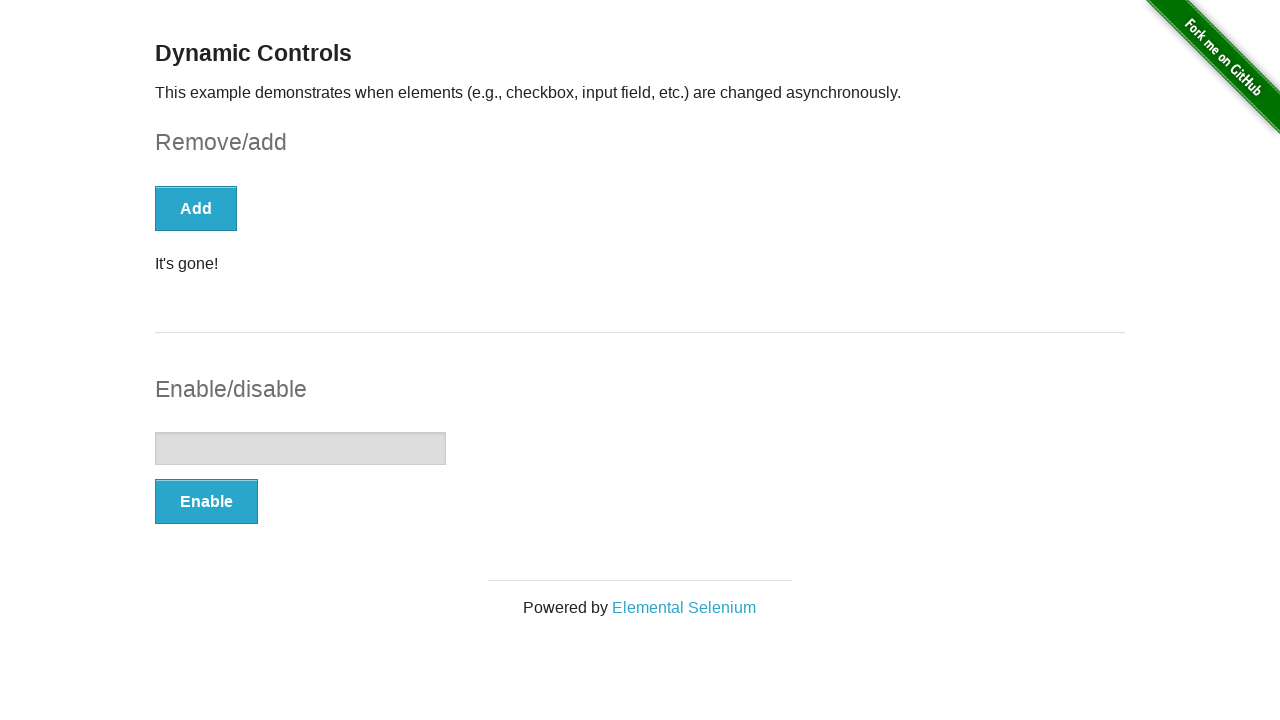

Verified 'It's gone!' message is visible
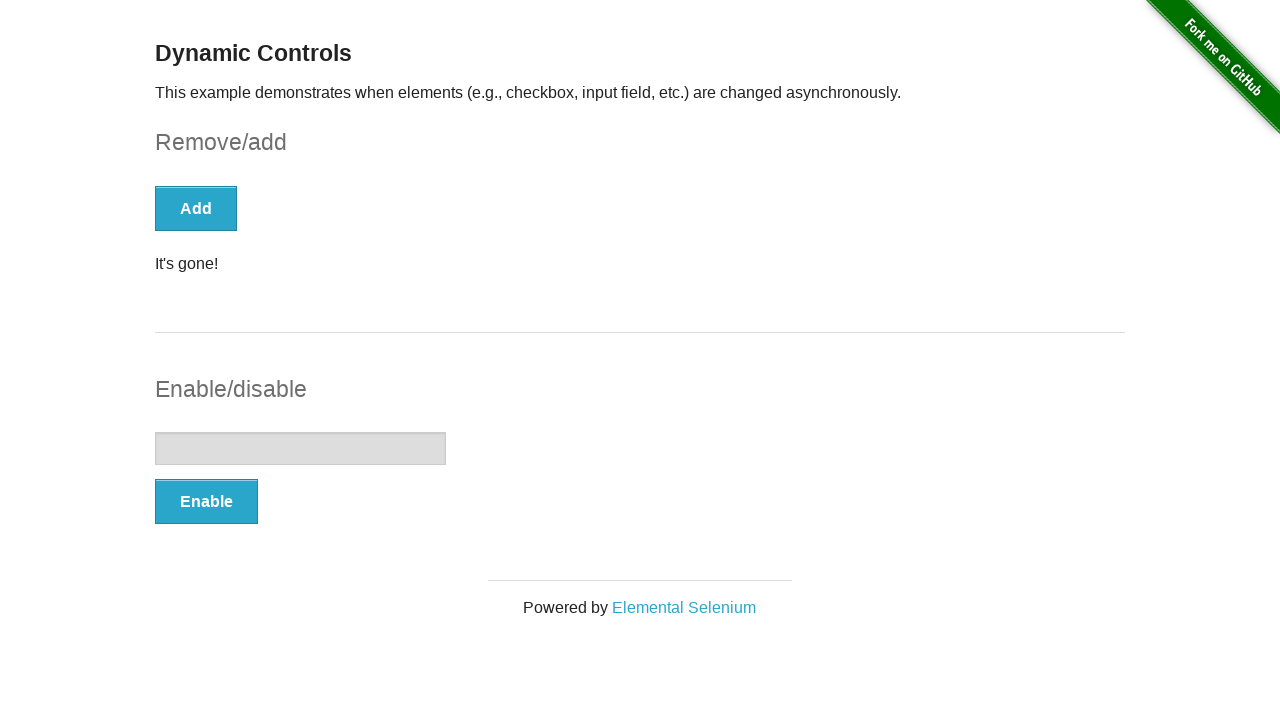

Clicked Add button at (196, 208) on (//*[@type='button'])[1]
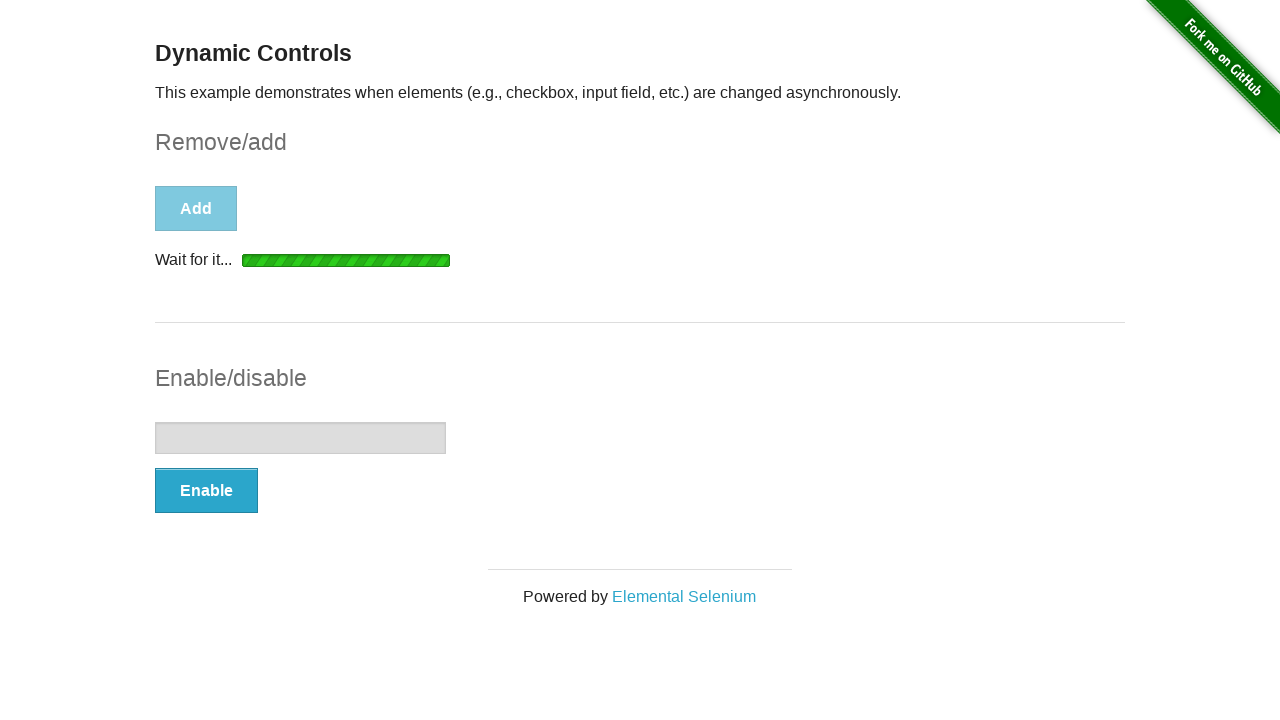

Waited for and located 'It's back!' message
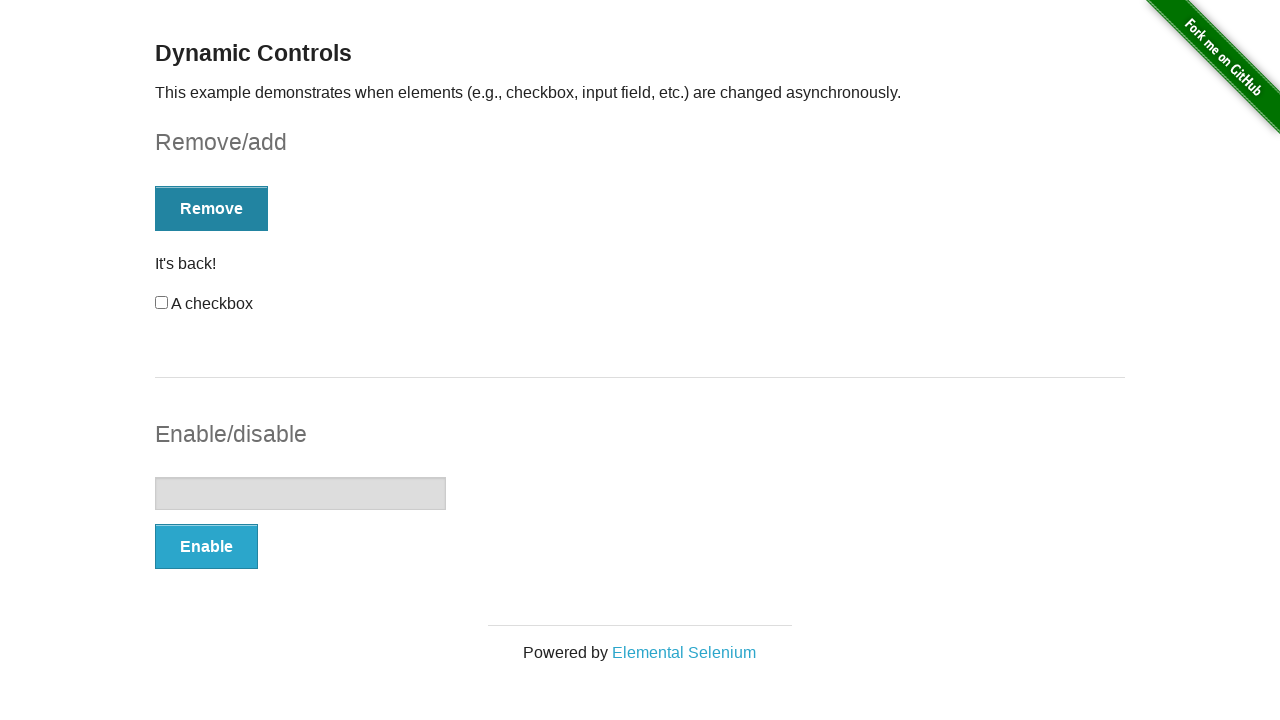

Verified 'It's back!' message is visible
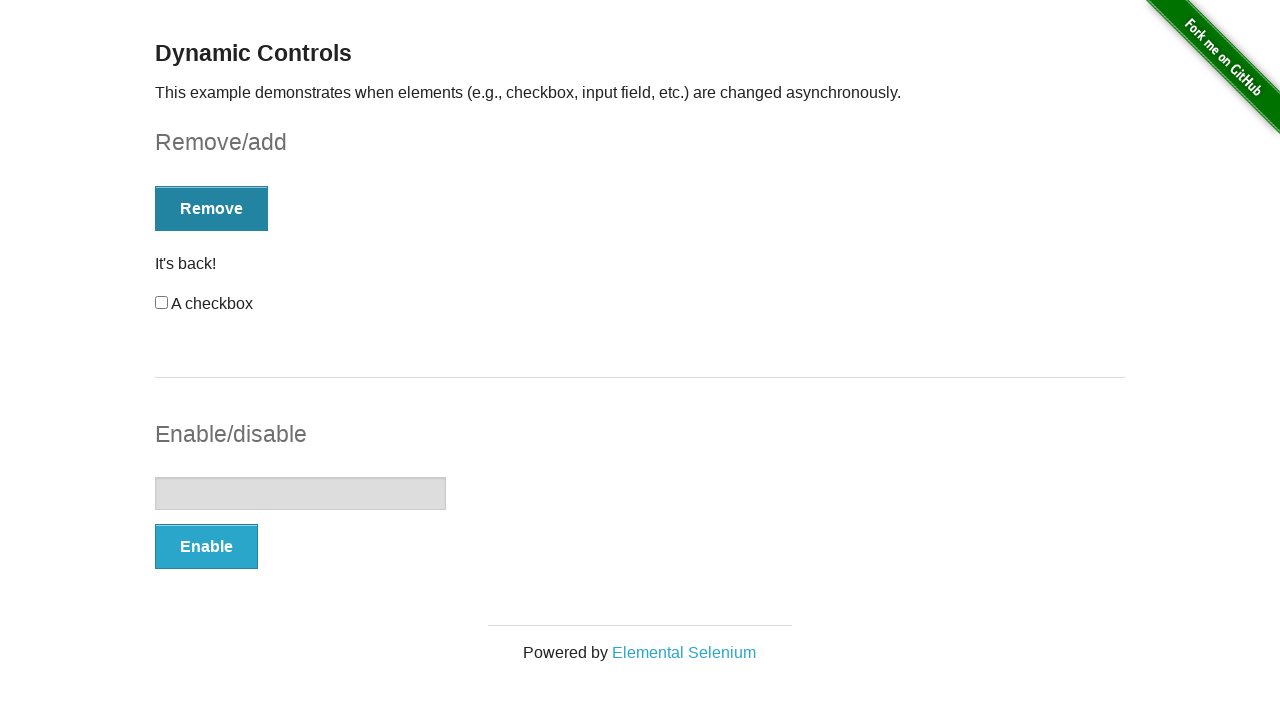

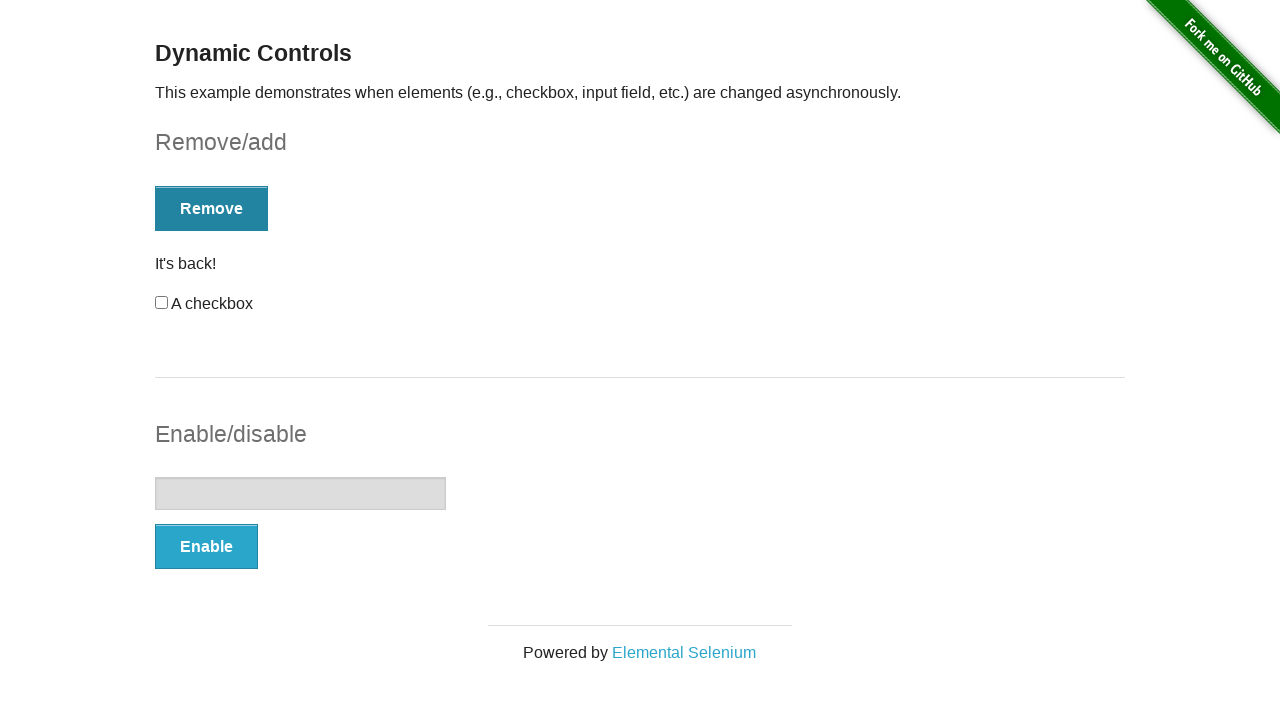